Tests right-click context menu functionality by right-clicking on an element and selecting an option from the context menu

Starting URL: http://swisnl.github.io/jQuery-contextMenu/demo.html

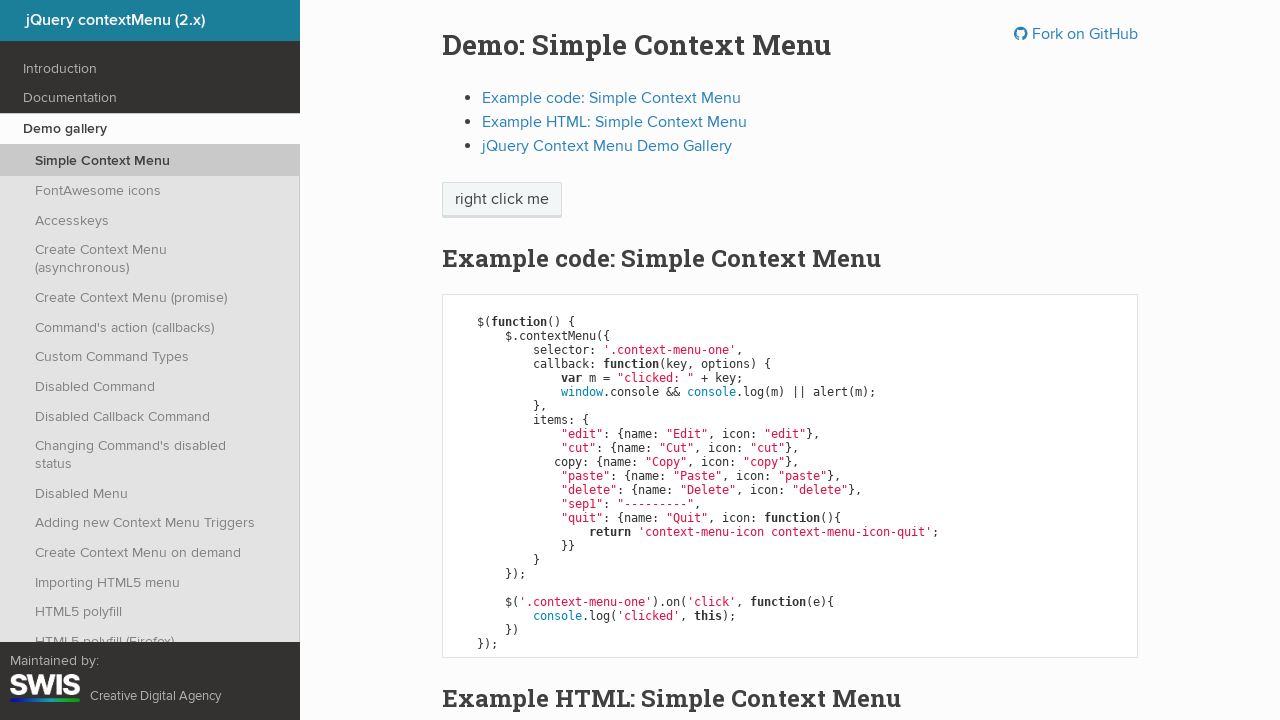

Located the 'right click me' element
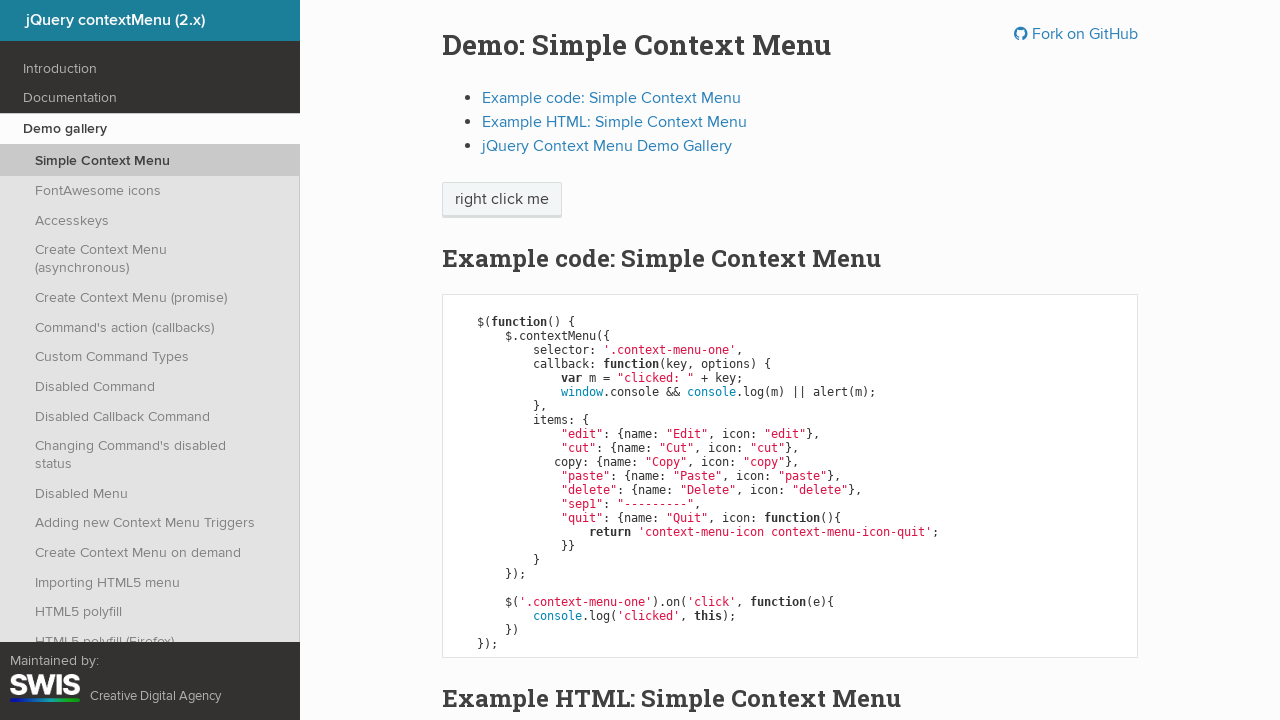

Right-clicked on the element to open context menu at (502, 200) on xpath=//span[text()='right click me']
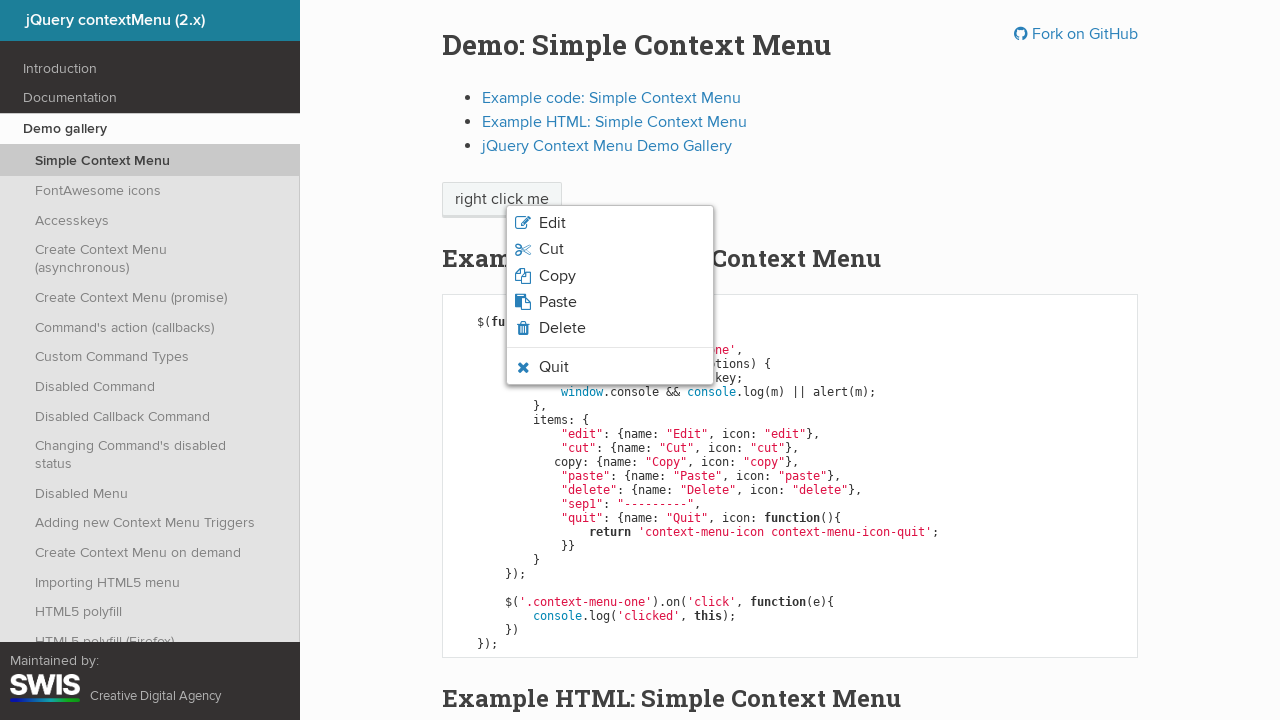

Clicked 'Edit' option from the context menu at (552, 223) on xpath=//li[contains(@class,'context-menu-item context-menu-icon')]/span >> inter
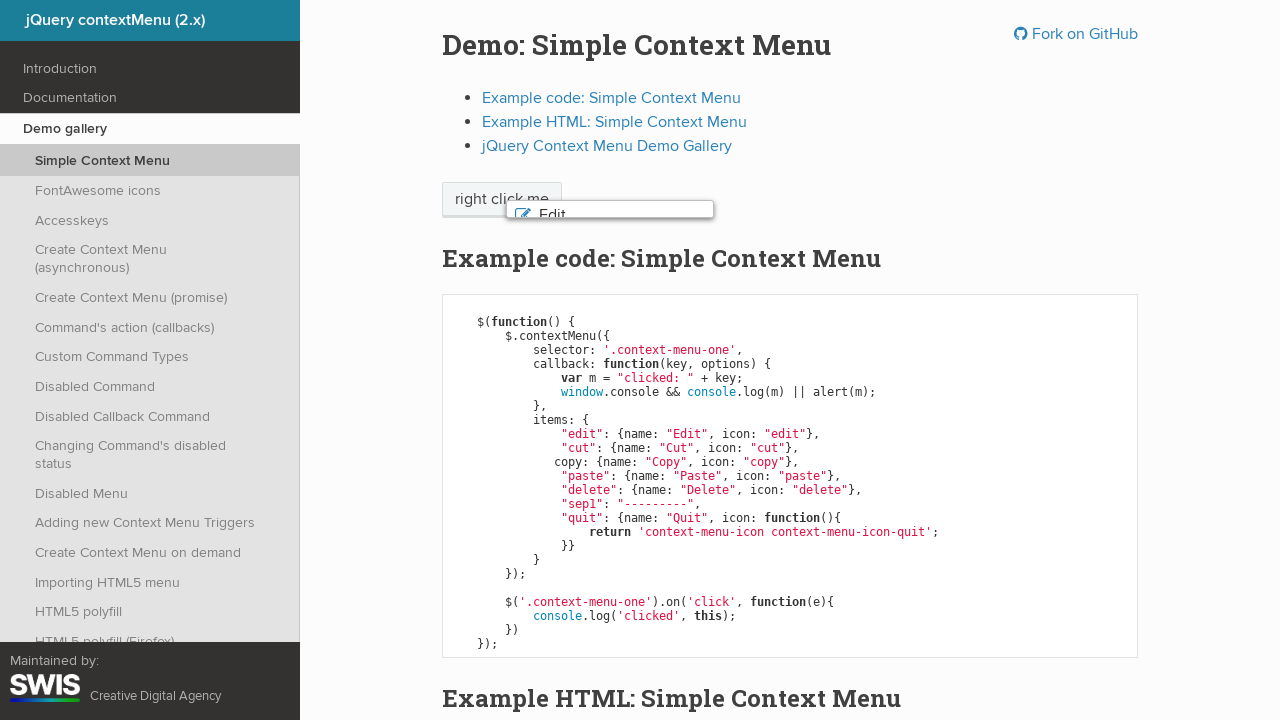

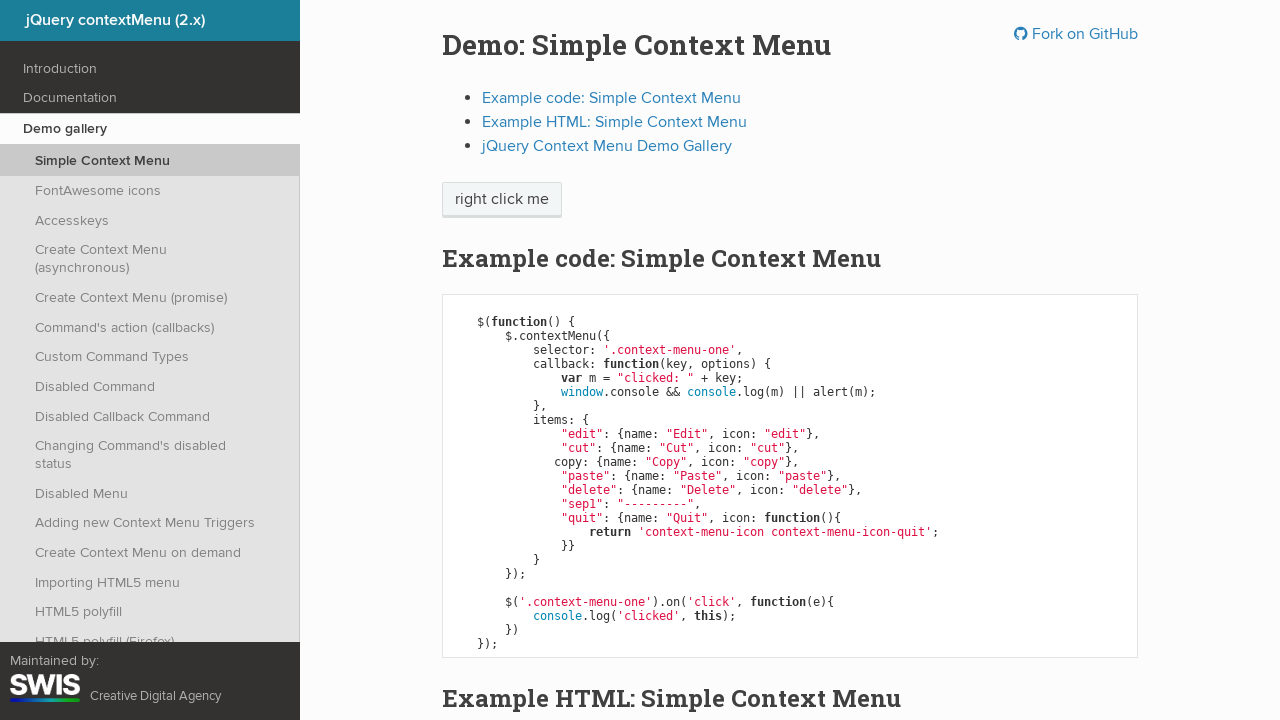